Tests click and hold functionality by navigating to mouse actions section and performing a click-and-hold action on a circle element

Starting URL: https://demoapps.qspiders.com/ui?scenario=1

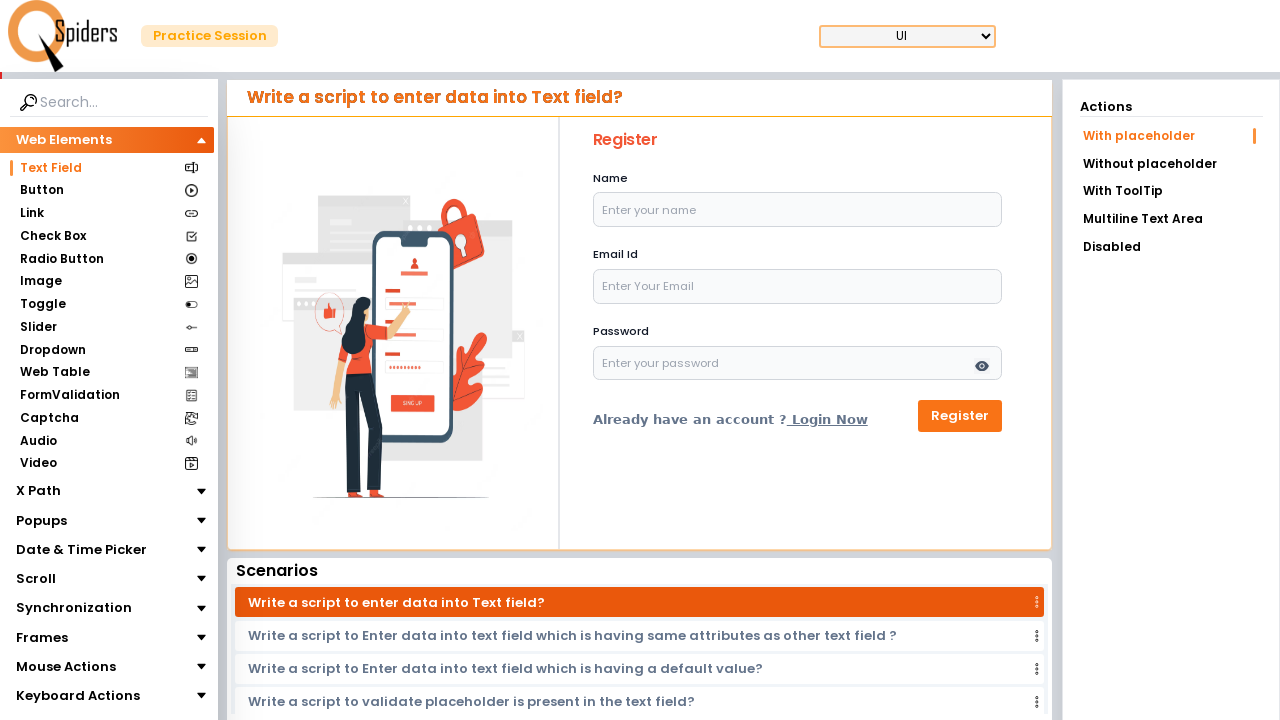

Clicked on Mouse Actions section at (66, 667) on xpath=//section[text()='Mouse Actions']
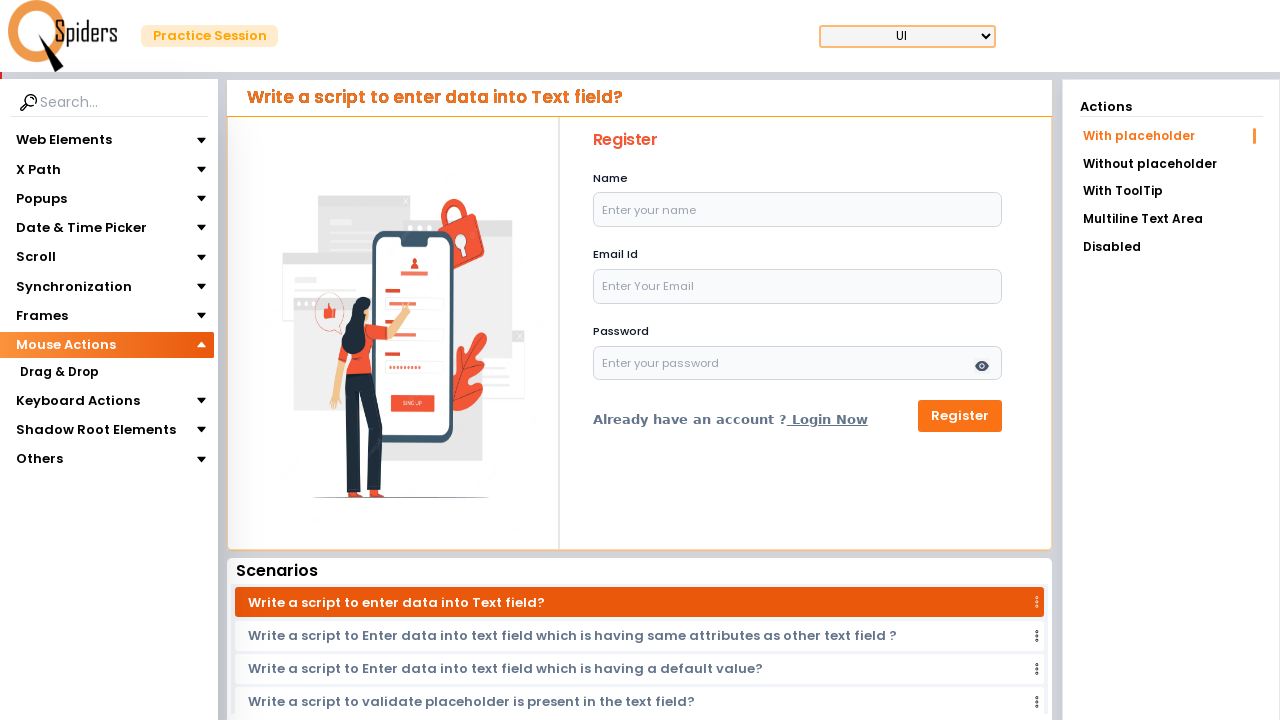

Clicked on Click & Hold section at (58, 418) on xpath=//section[text()='Click & Hold']
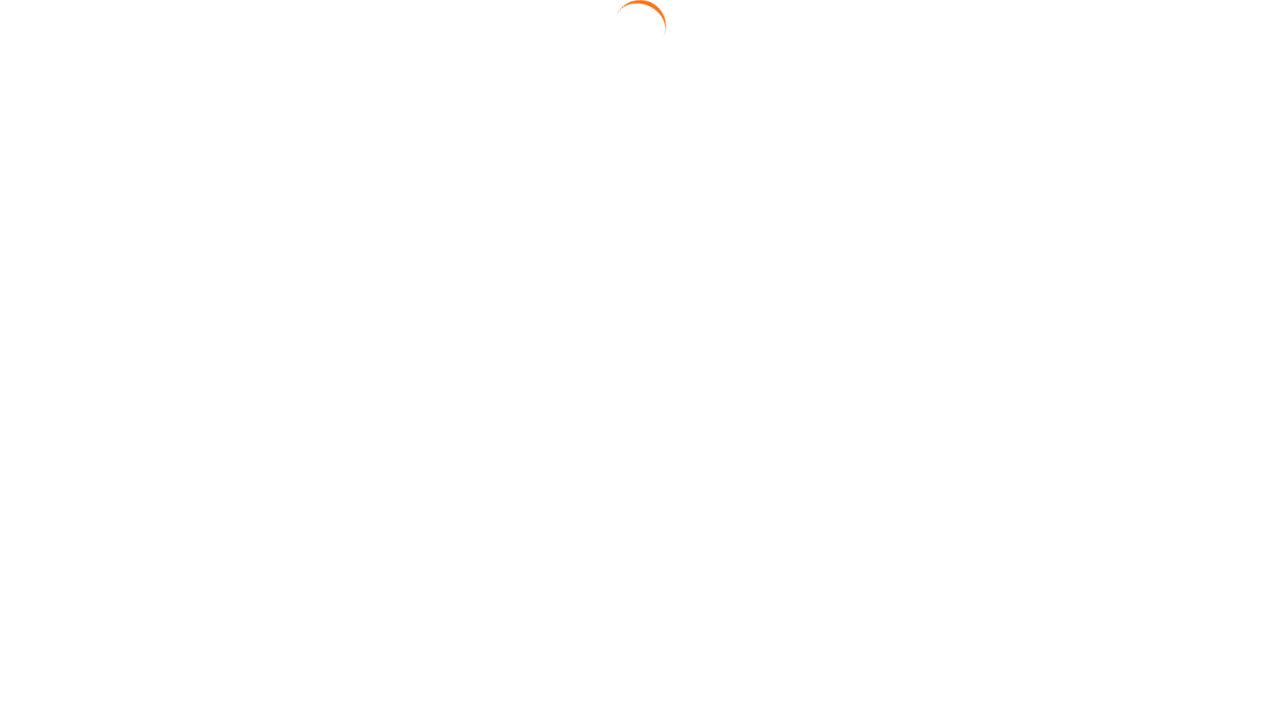

Located circle element
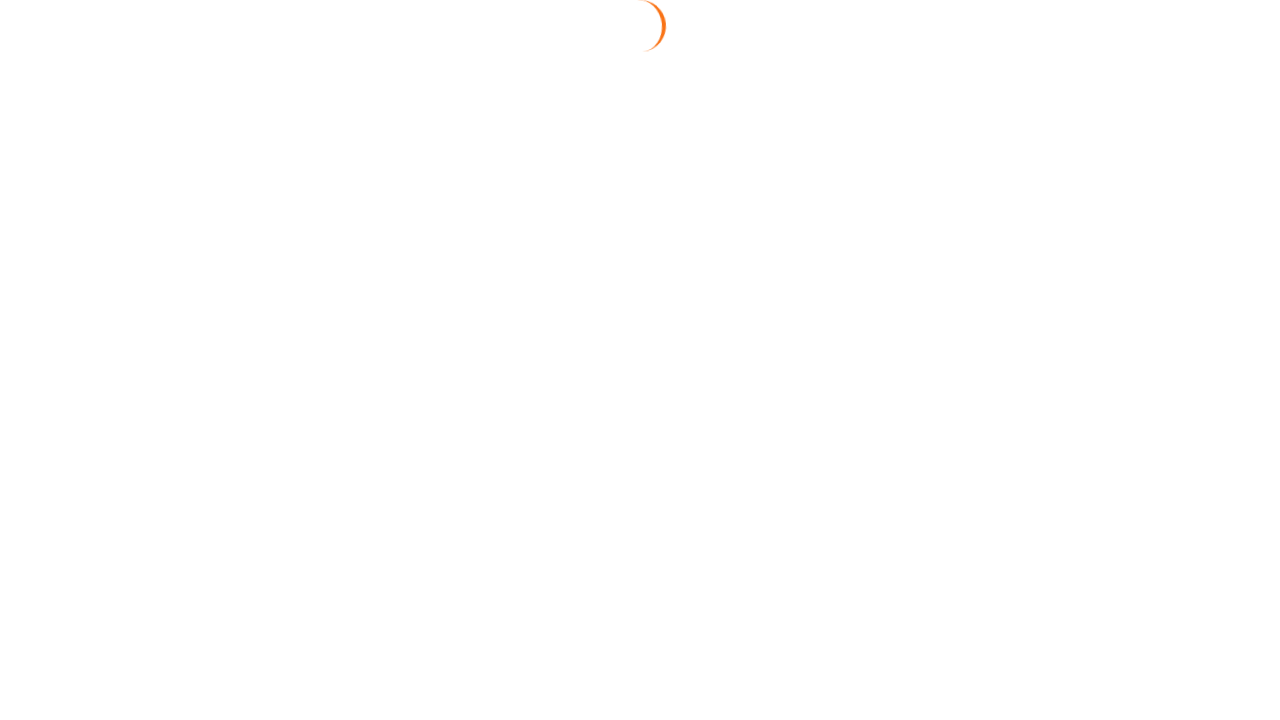

Hovered over circle element at (644, 323) on xpath=//div[@id='circle']
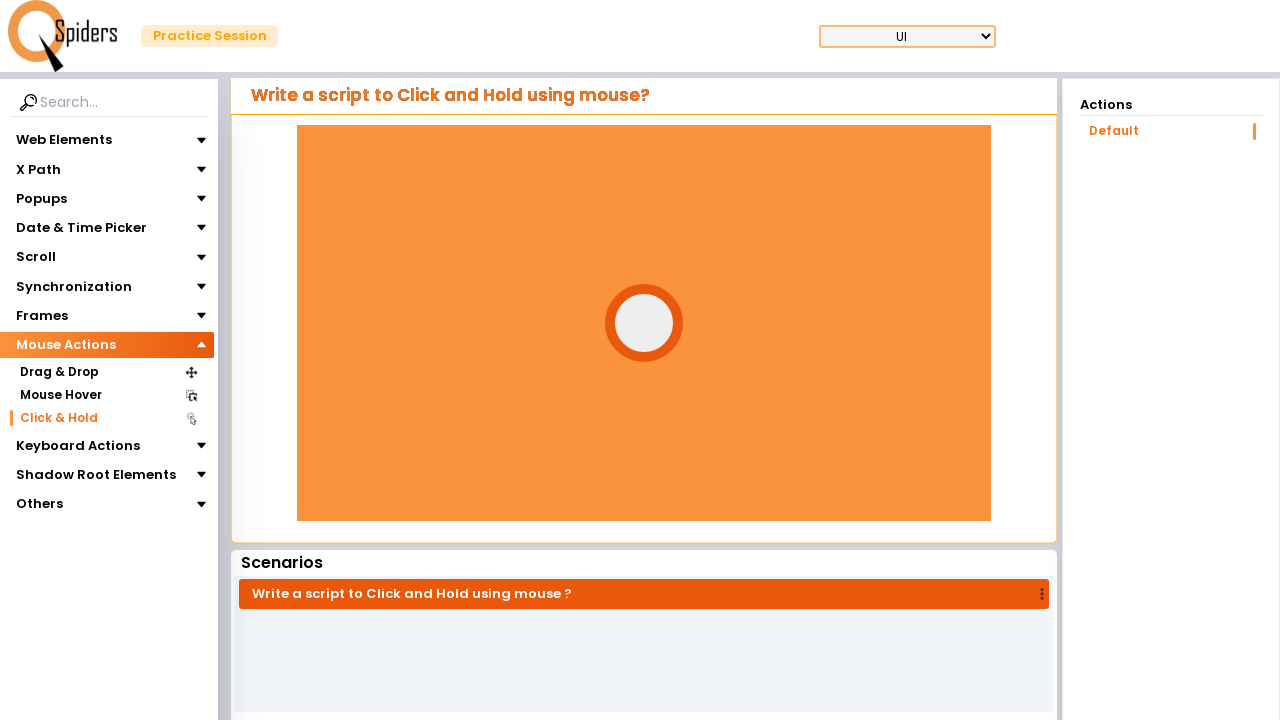

Pressed down mouse button on circle element at (644, 323)
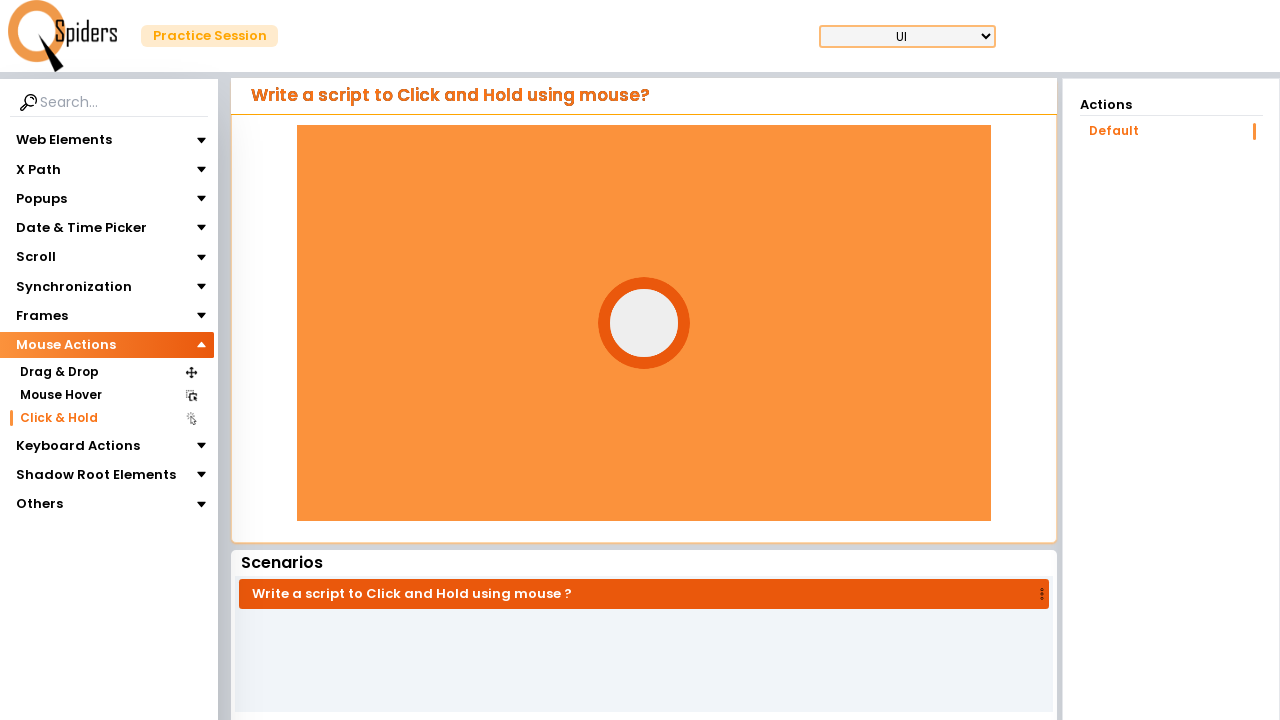

Held mouse button down for 3 seconds
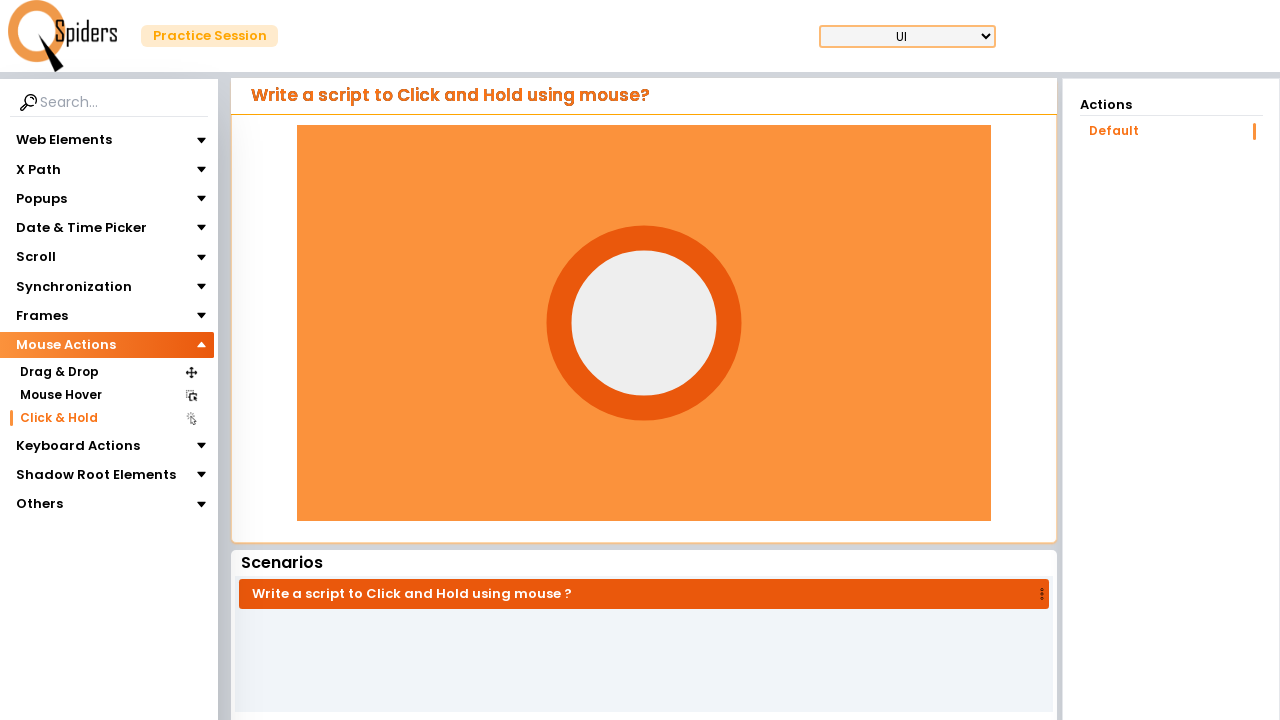

Released mouse button at (644, 323)
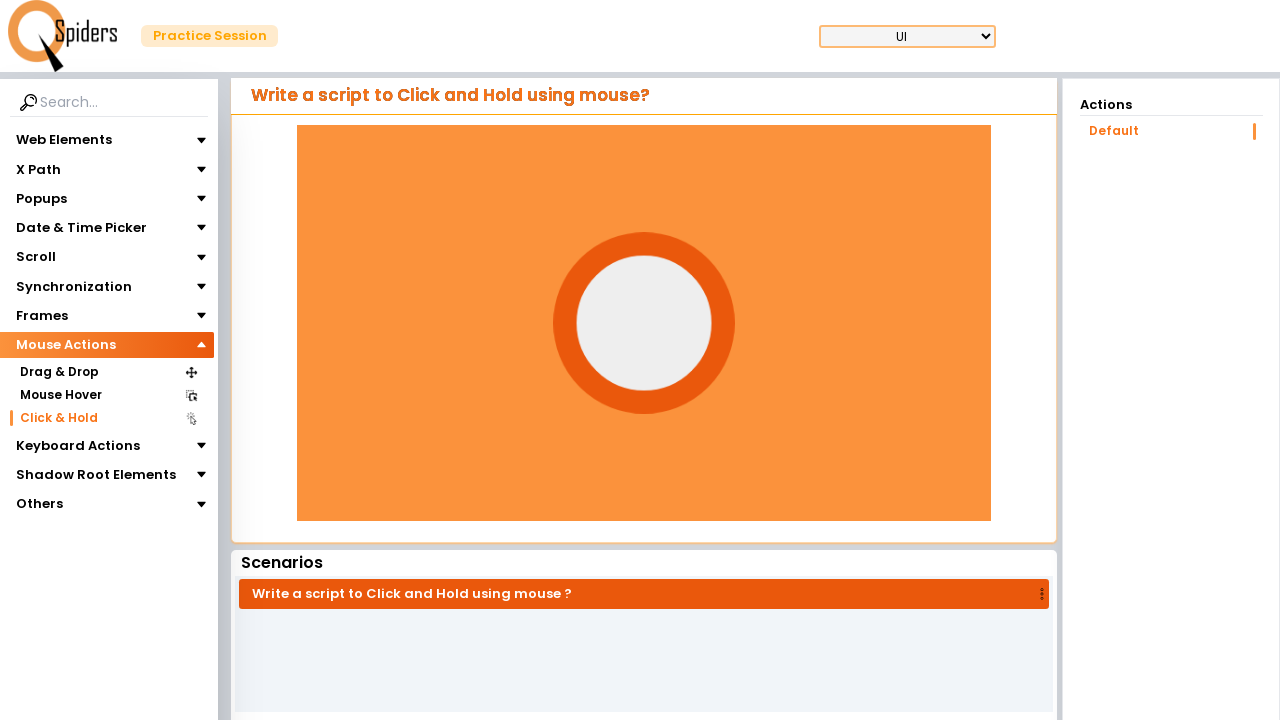

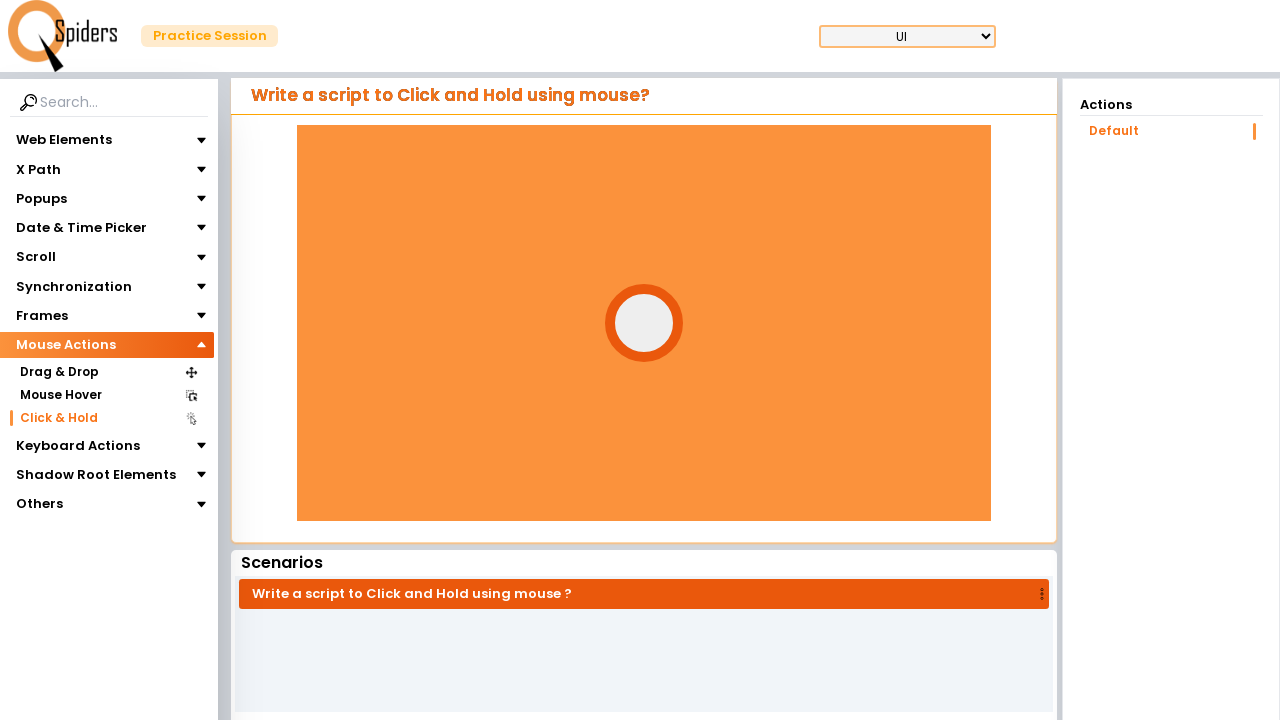